Tests checking and unchecking the 'Movies' hobby checkbox on the registration form.

Starting URL: https://demo.automationtesting.in/Register.html

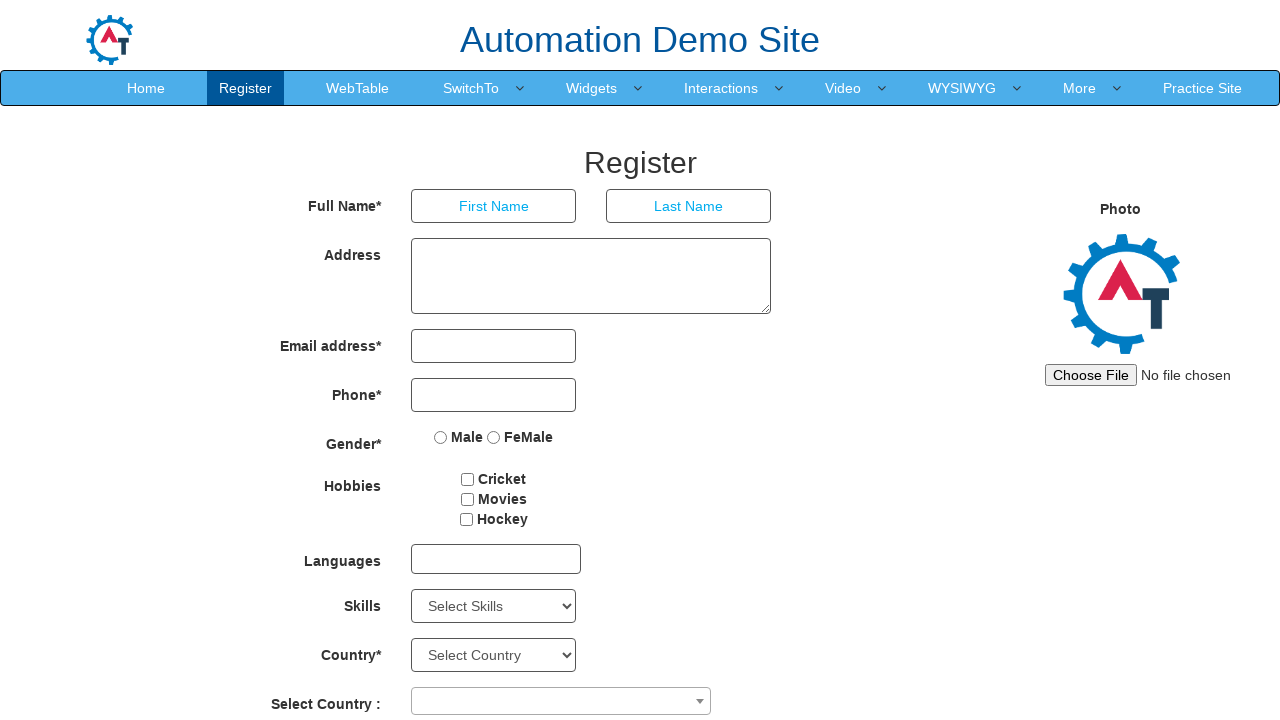

Navigated to registration form page
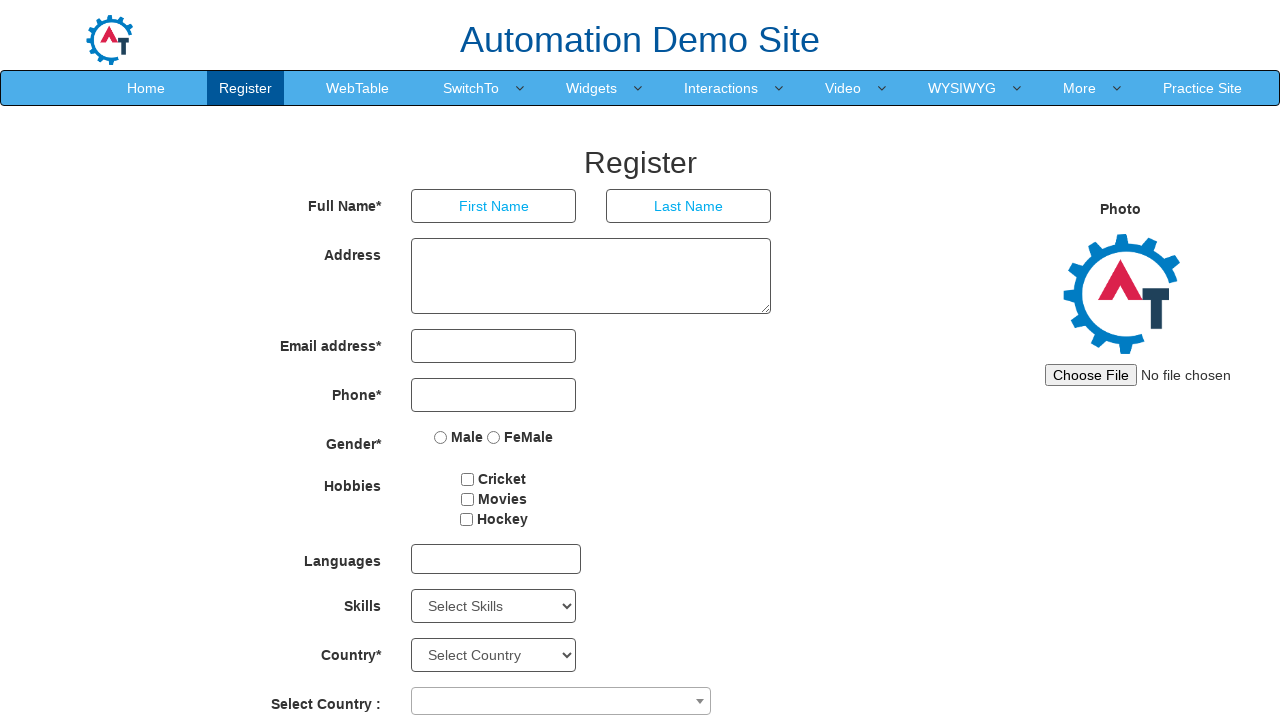

Checked the 'Movies' hobby checkbox at (467, 499) on input[type='checkbox'][value='Movies']
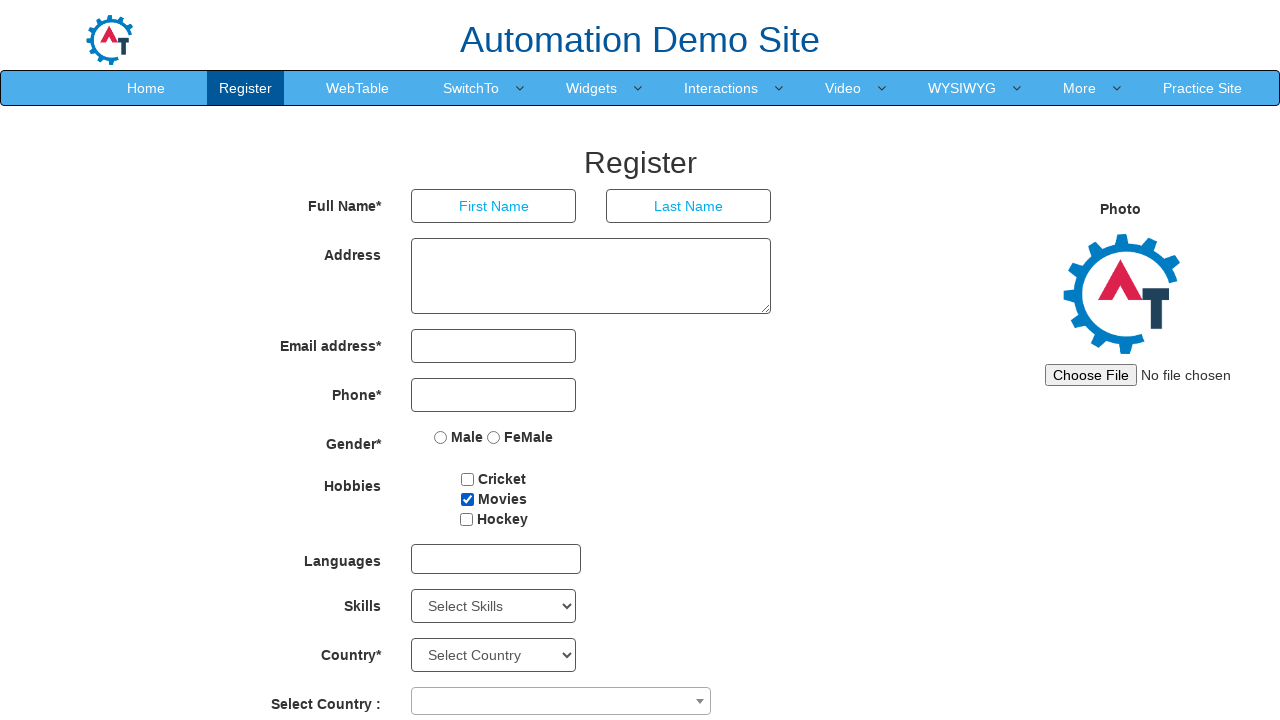

Unchecked the 'Movies' hobby checkbox at (467, 499) on input[type='checkbox'][value='Movies']
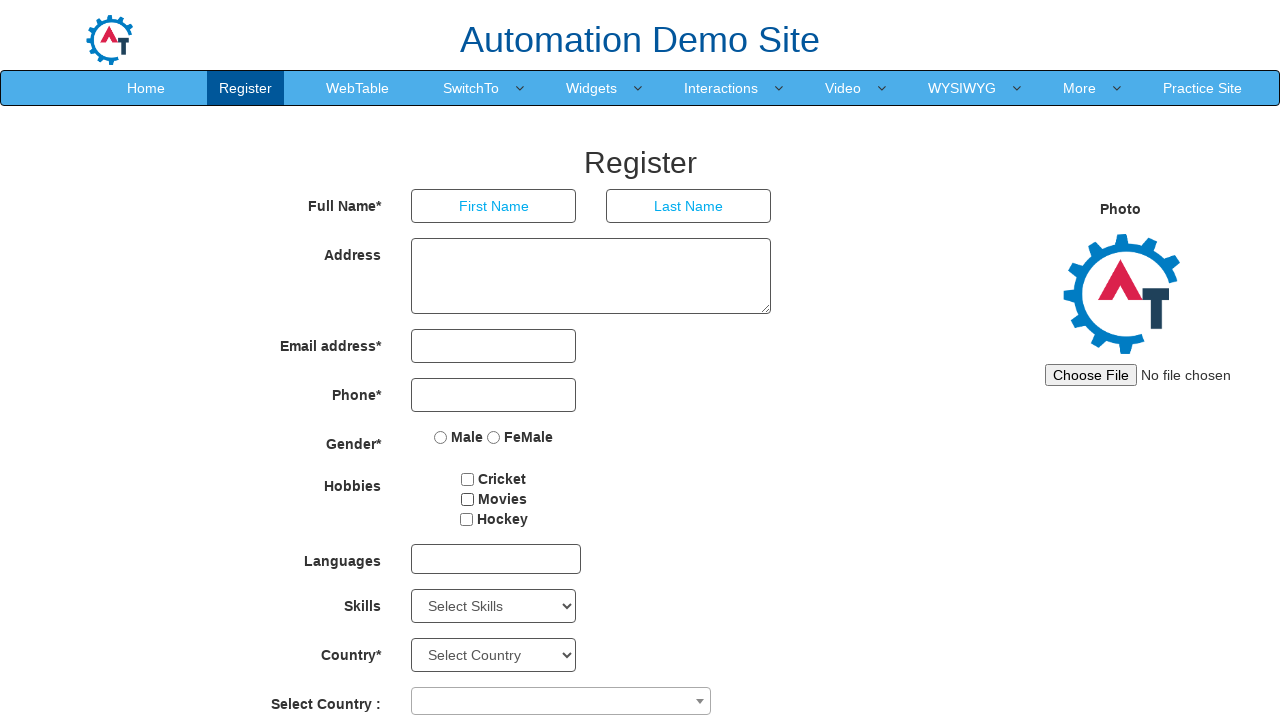

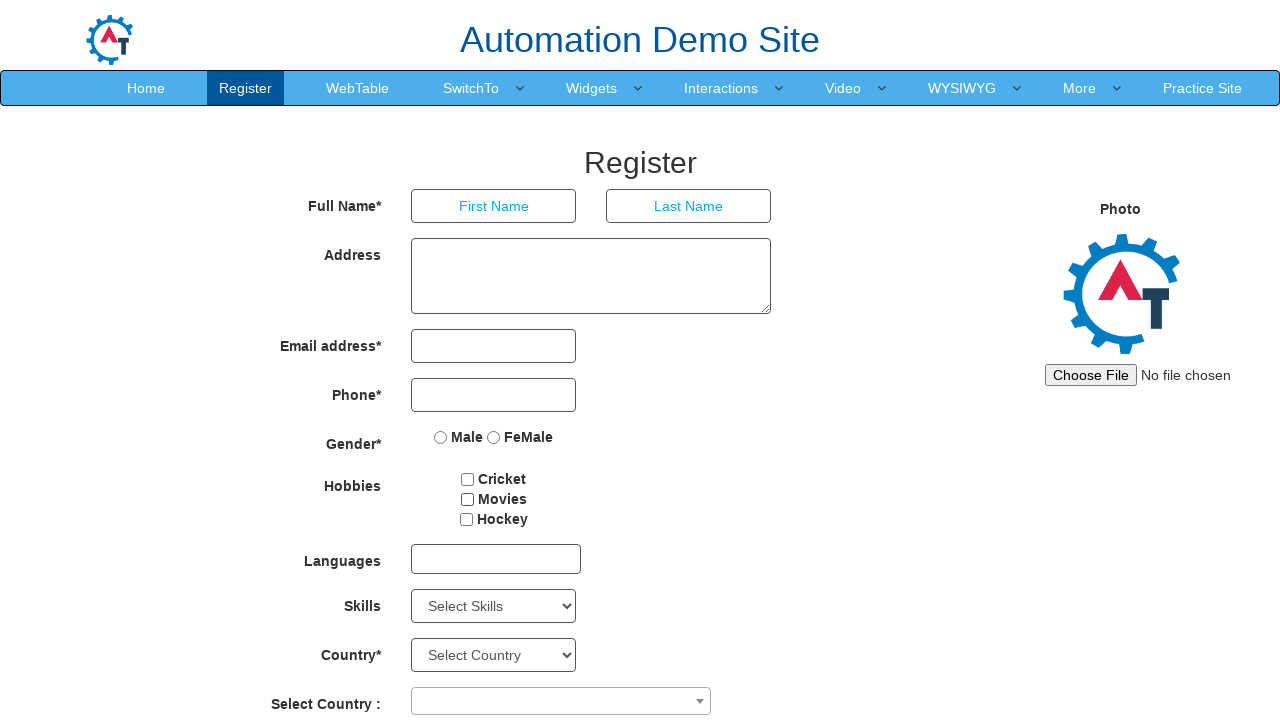